Tests window handling functionality by clicking a link that opens a new window, switching to the child window to verify it opened, and then switching back to the parent window

Starting URL: https://the-internet.herokuapp.com/windows

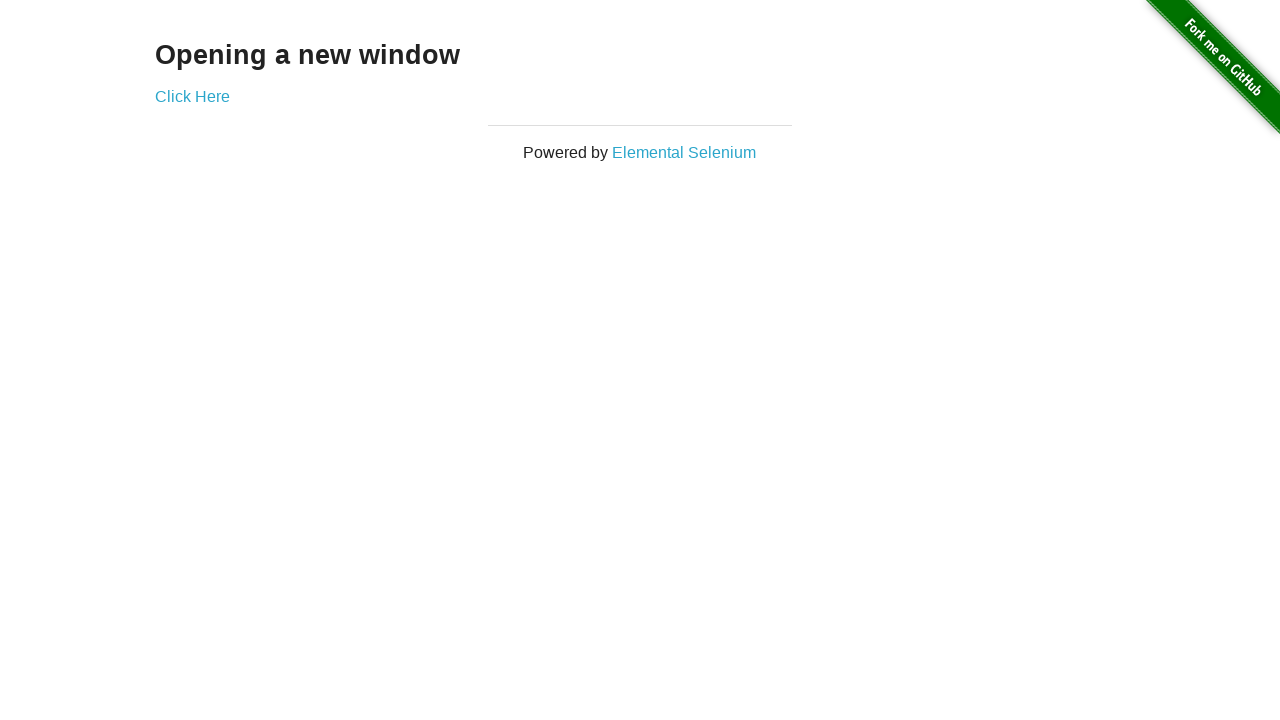

Clicked 'Click Here' link to open new window at (192, 96) on text=Click Here
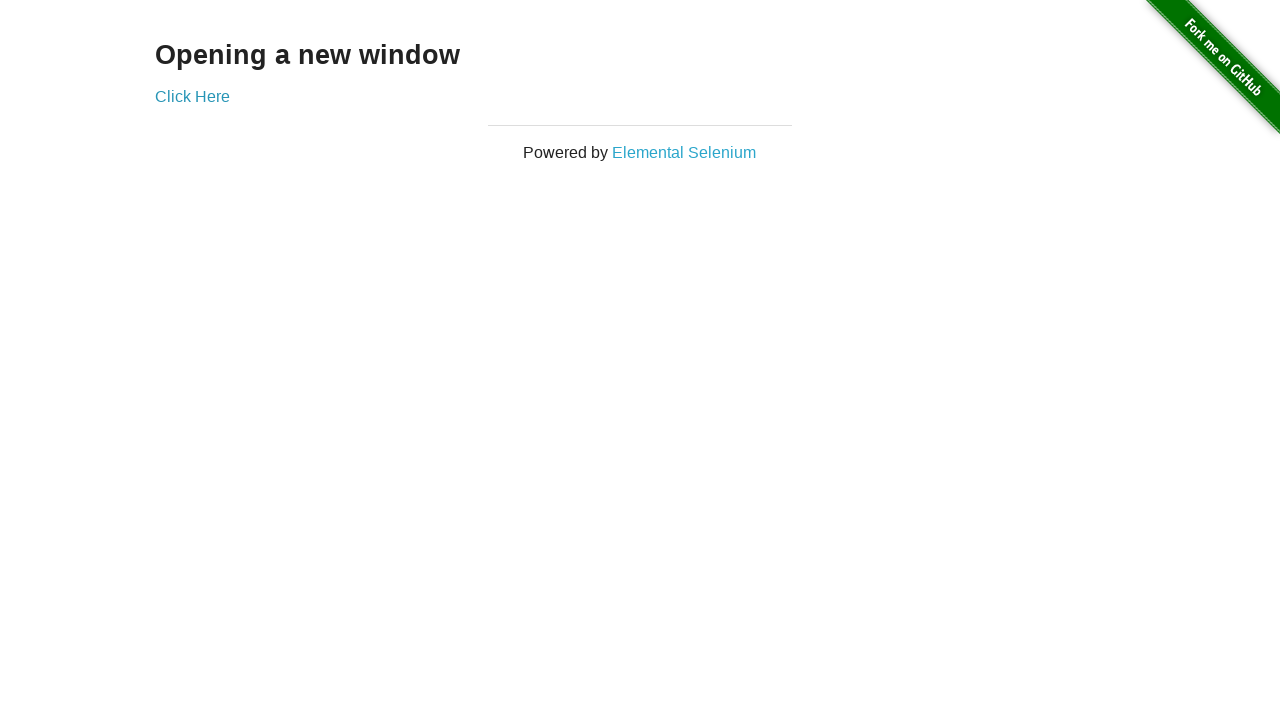

Captured new window/page object
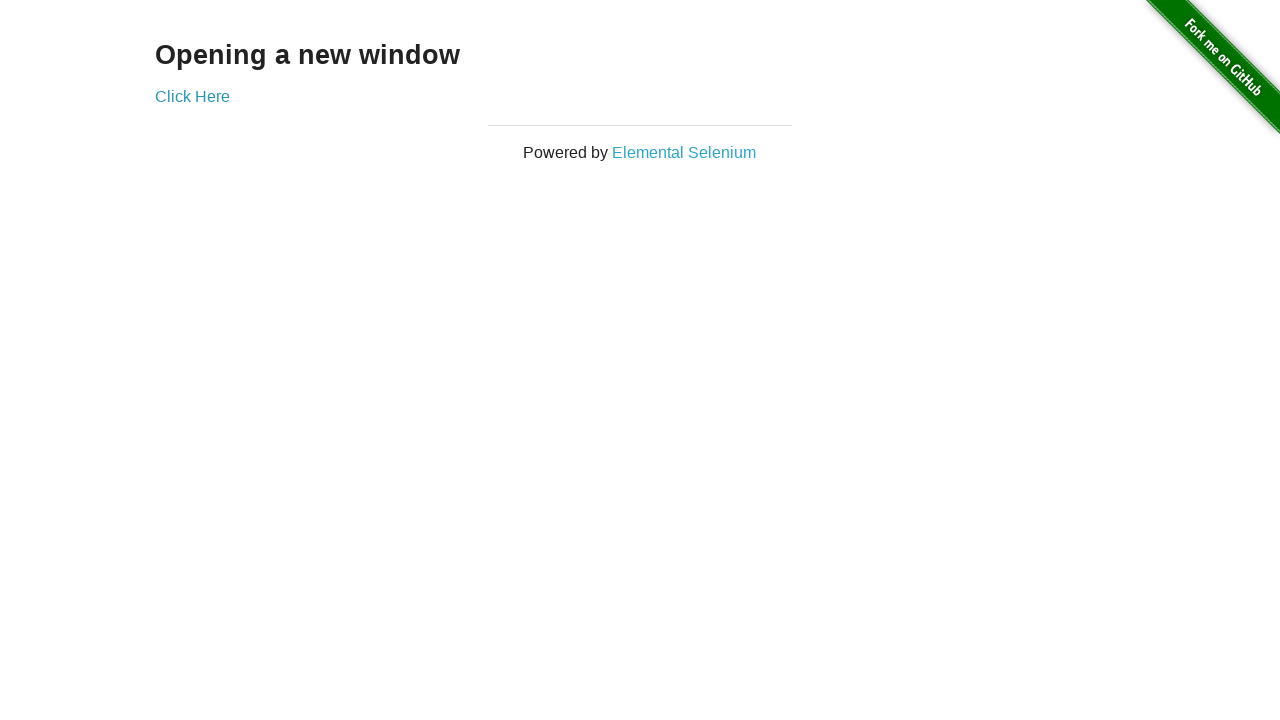

New page finished loading
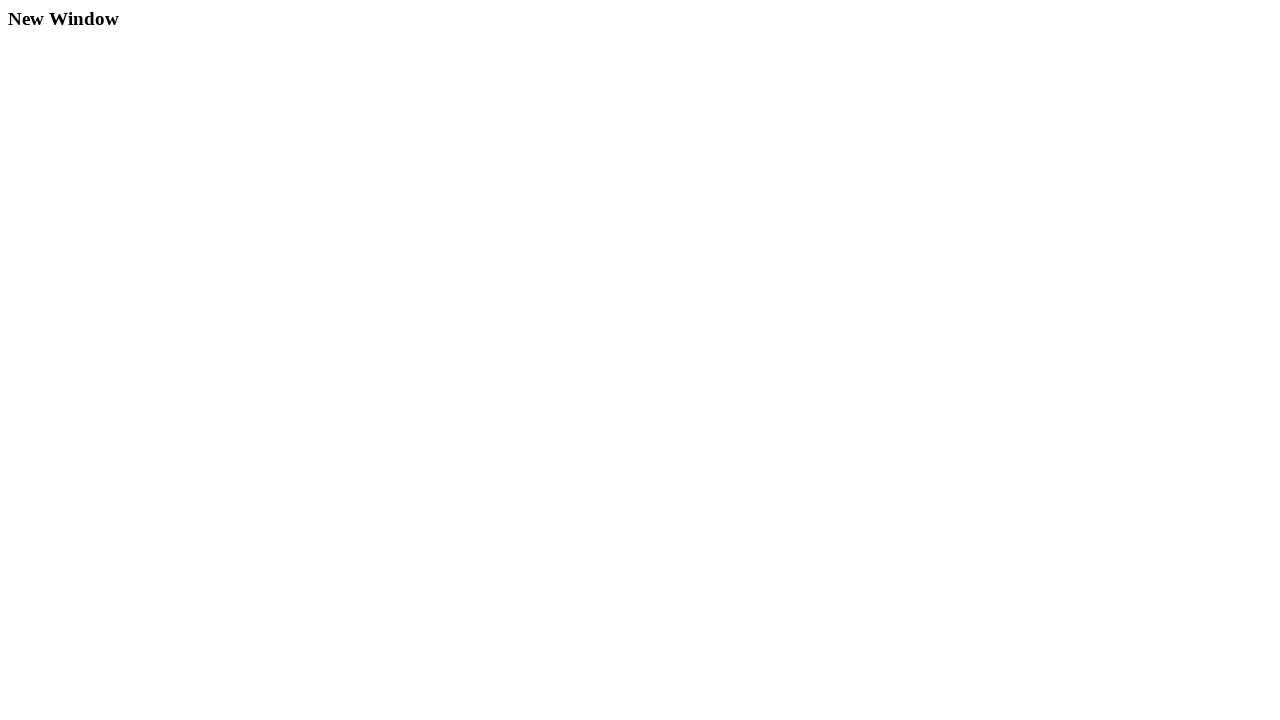

Verified new window contains 'New Window' text
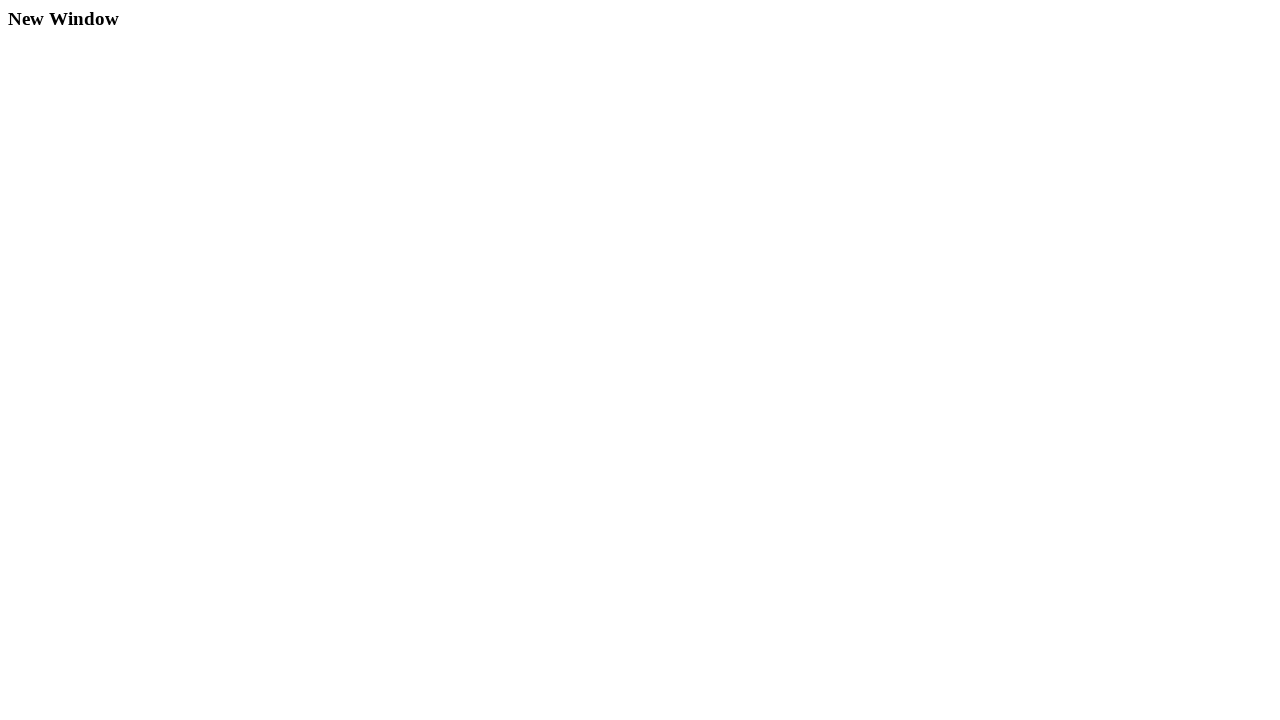

Switched back to original parent window
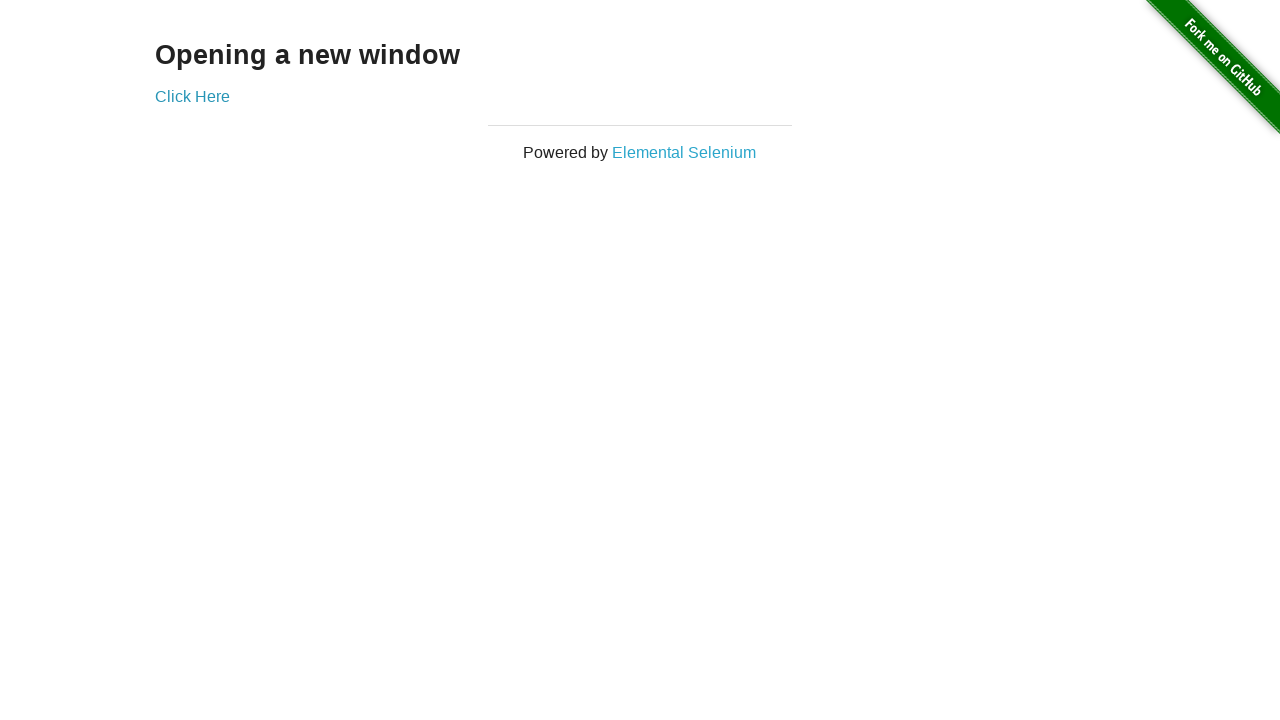

Closed the new window/page
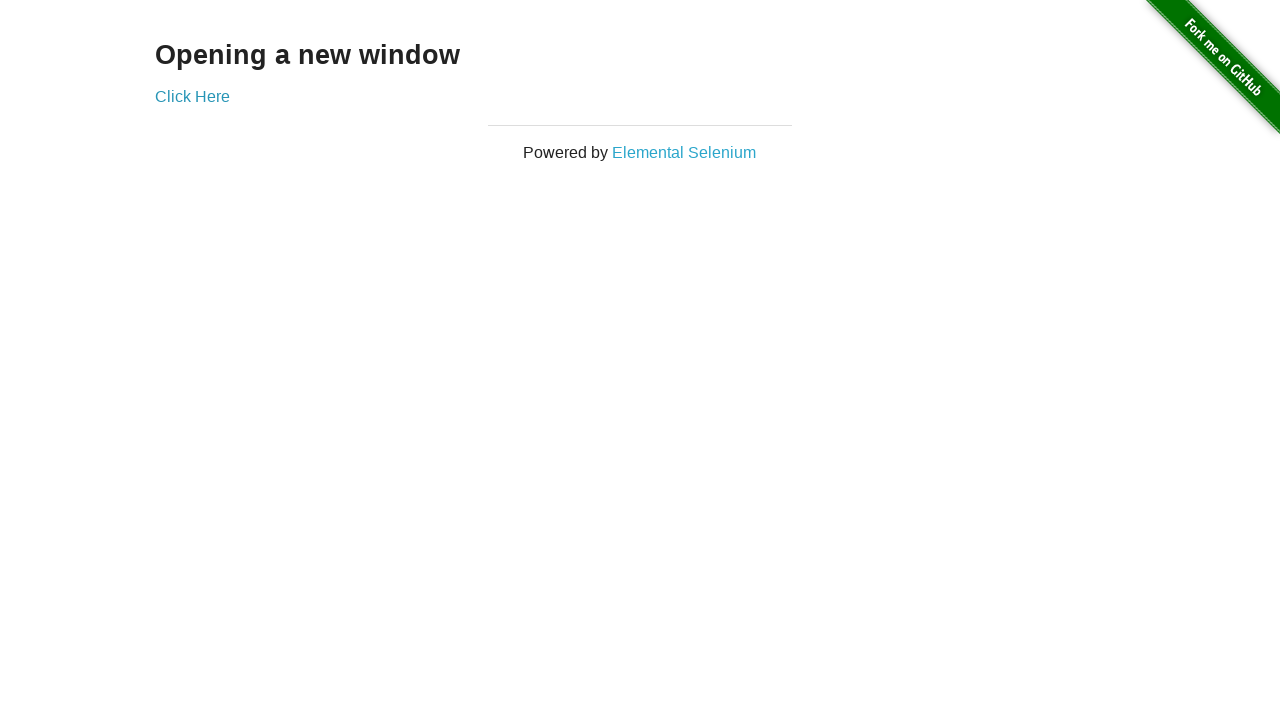

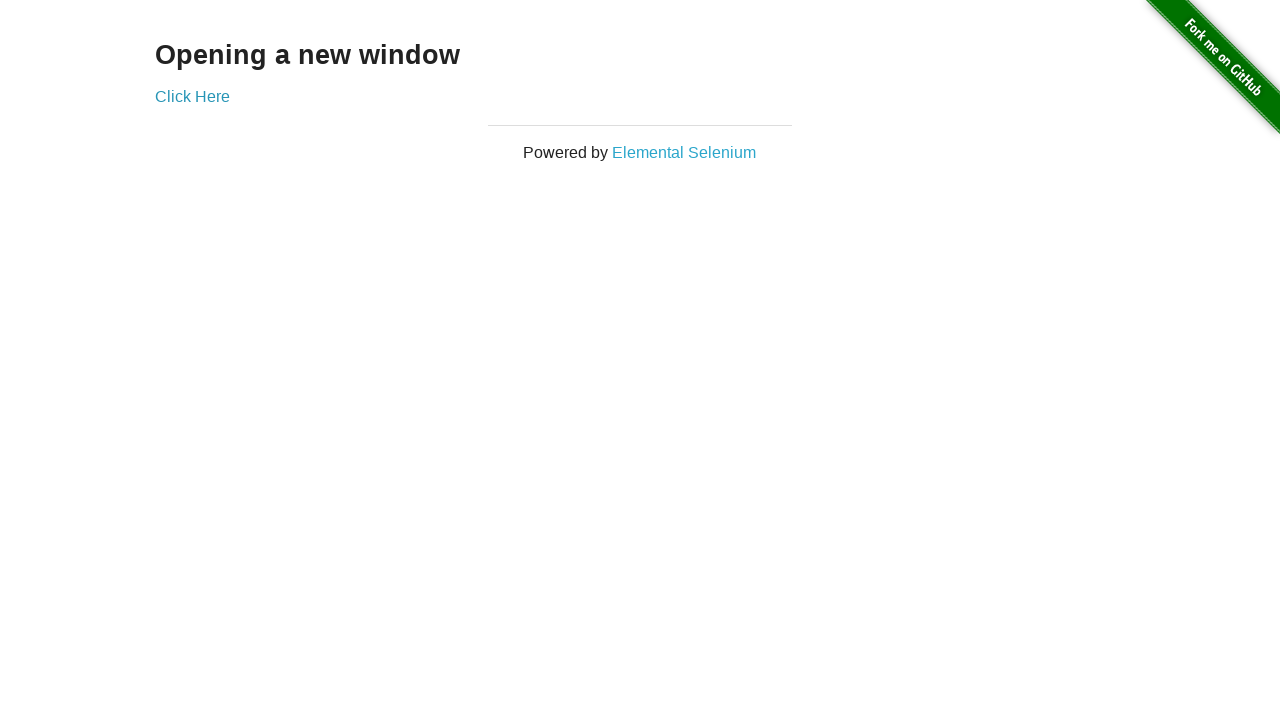